Tests alert handling functionality by triggering a timer-based alert that appears after 5 seconds and accepting it

Starting URL: https://demoqa.com/alerts

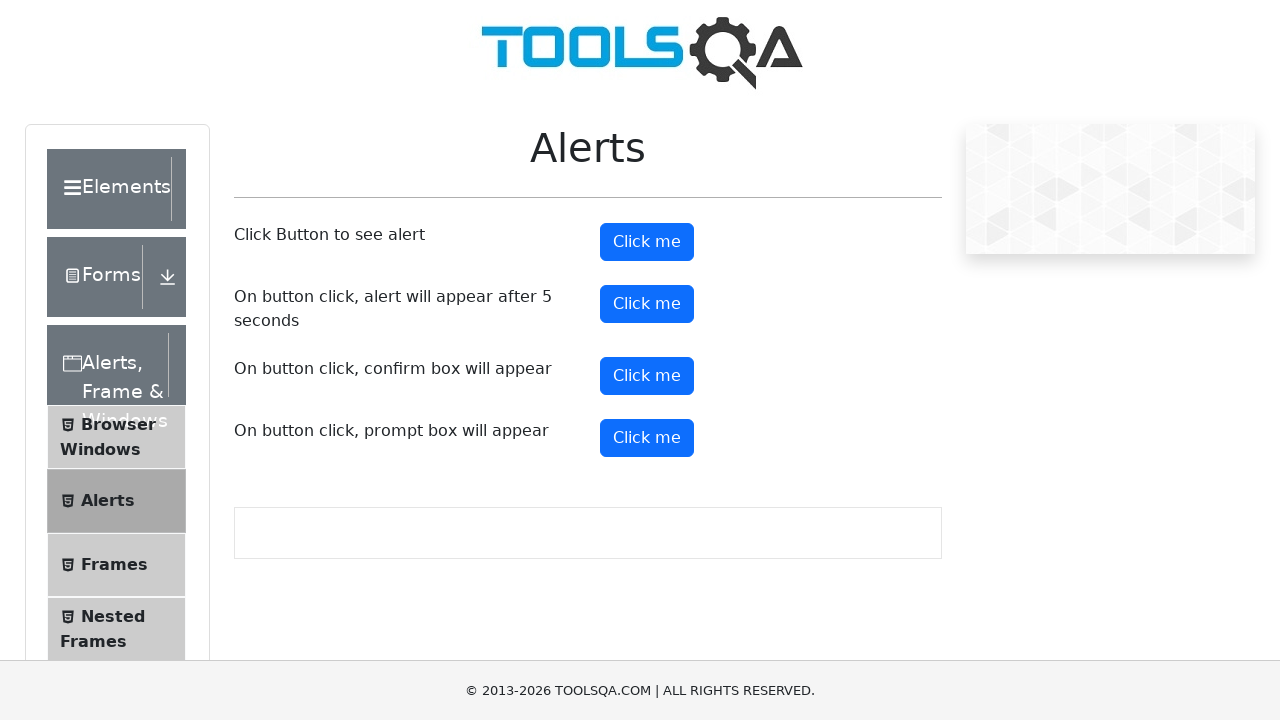

Clicked button to trigger timer-based alert at (647, 304) on #timerAlertButton
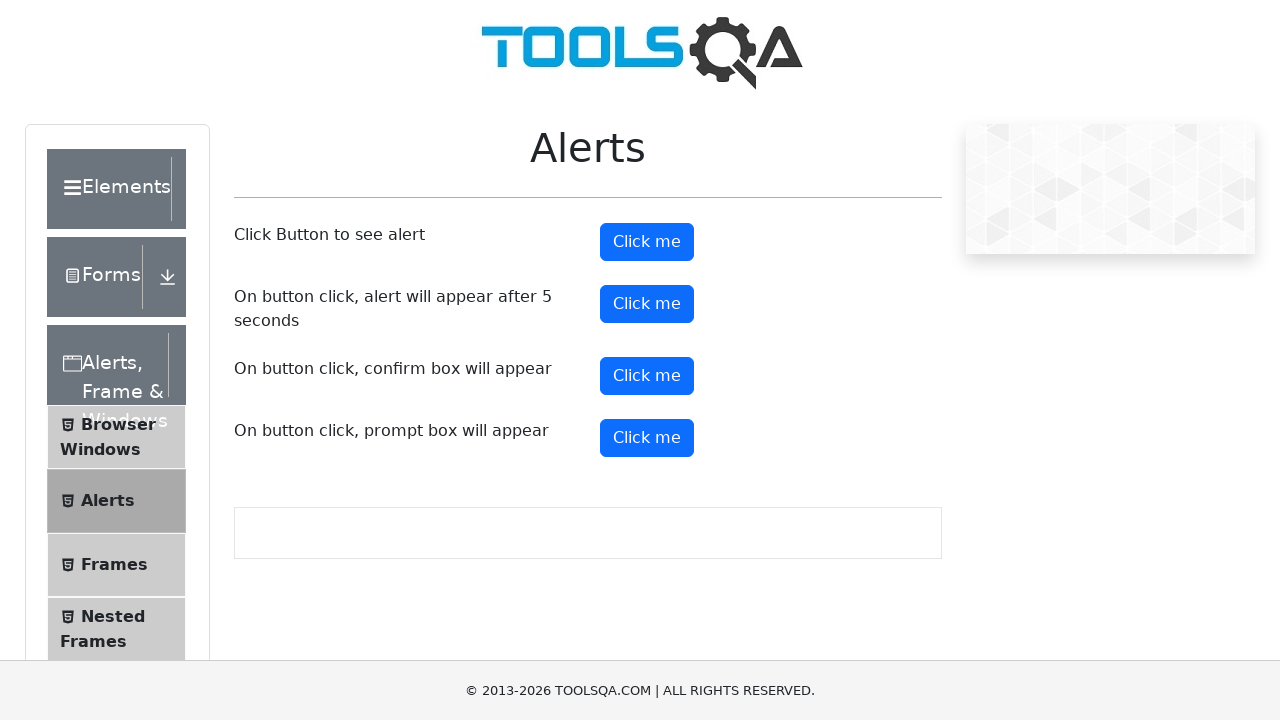

Waited 5 seconds for timer alert to appear
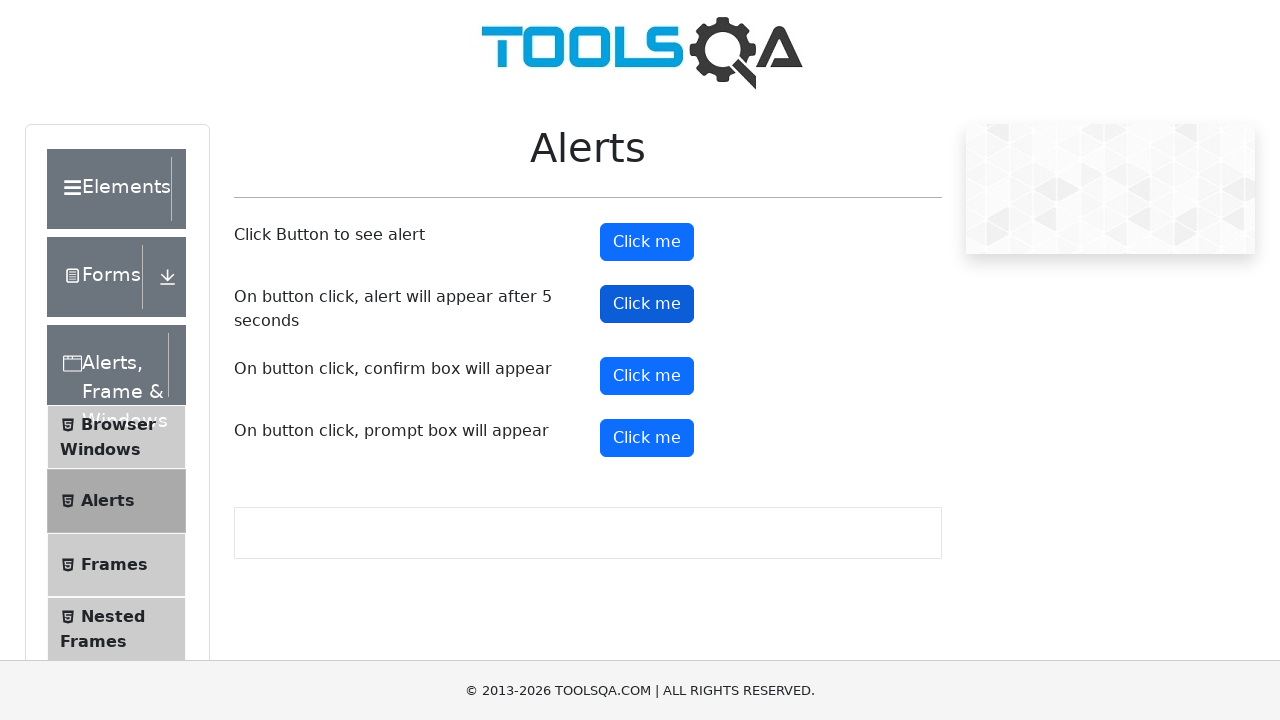

Set up dialog handler to accept alert
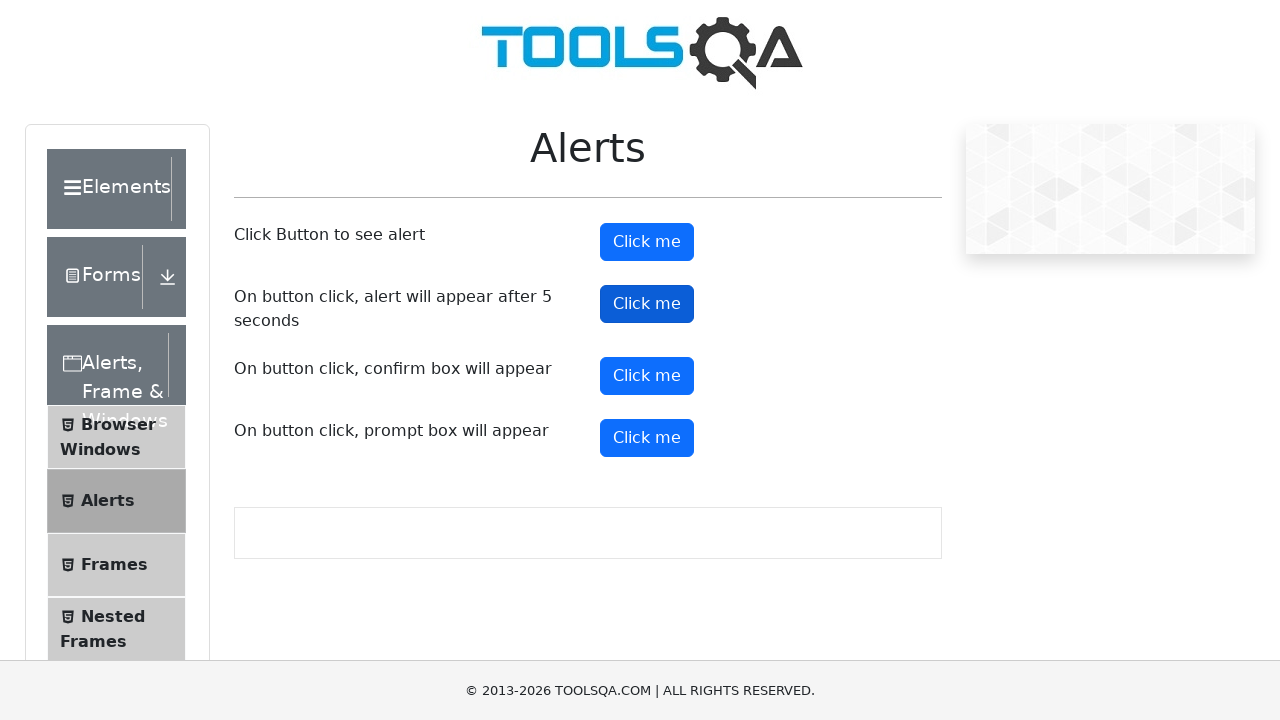

Evaluated JavaScript to trigger pending dialog
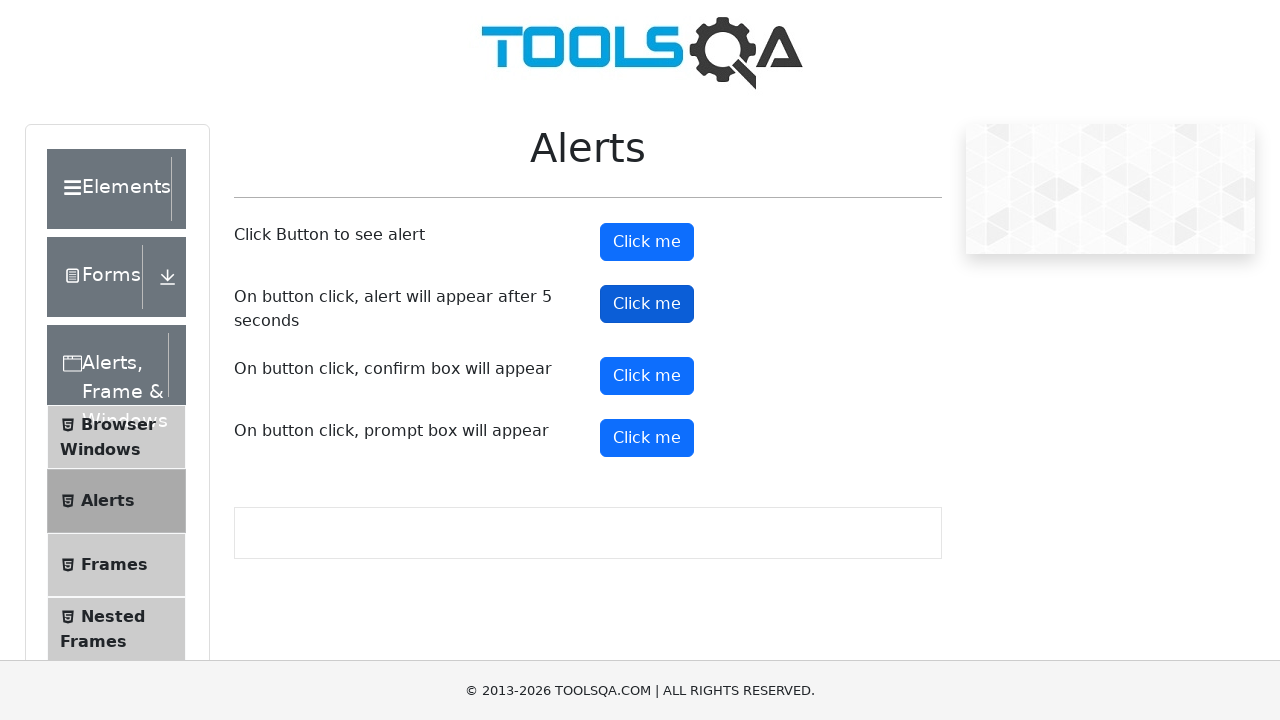

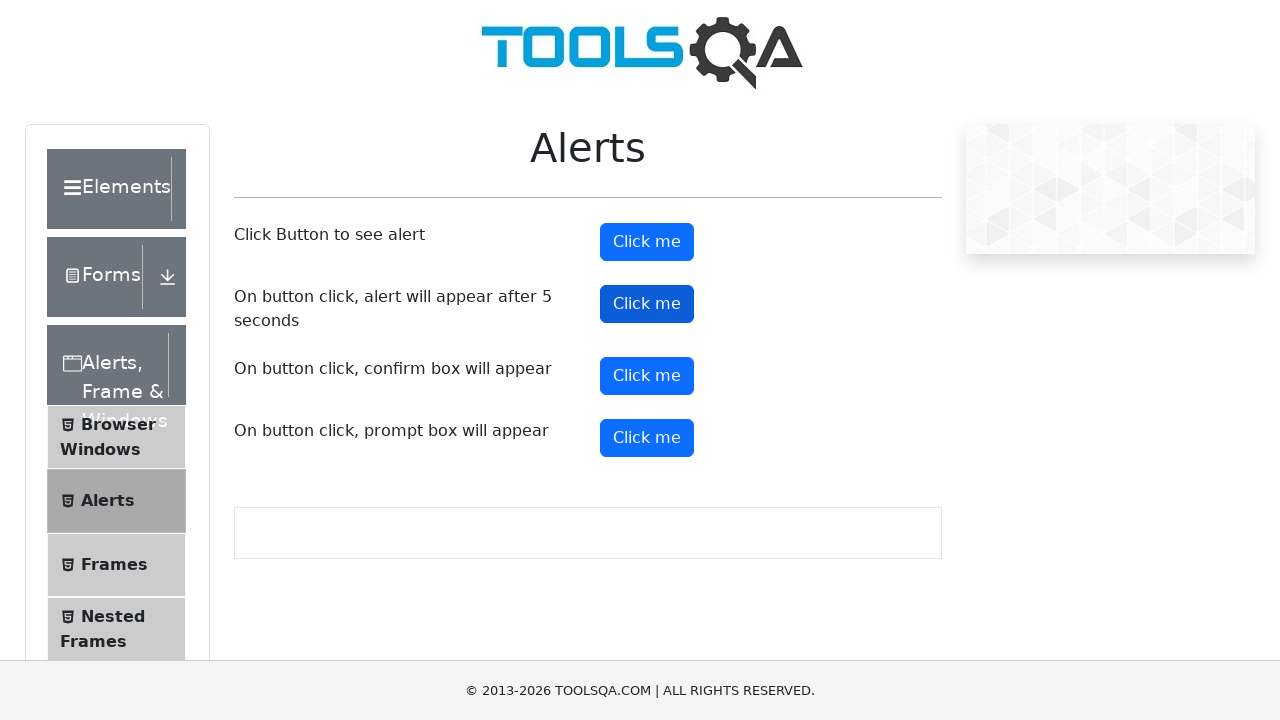